Tests file download functionality by navigating to the file downloader page, clicking a download link, and verifying the file downloads successfully.

Starting URL: https://the-internet.herokuapp.com

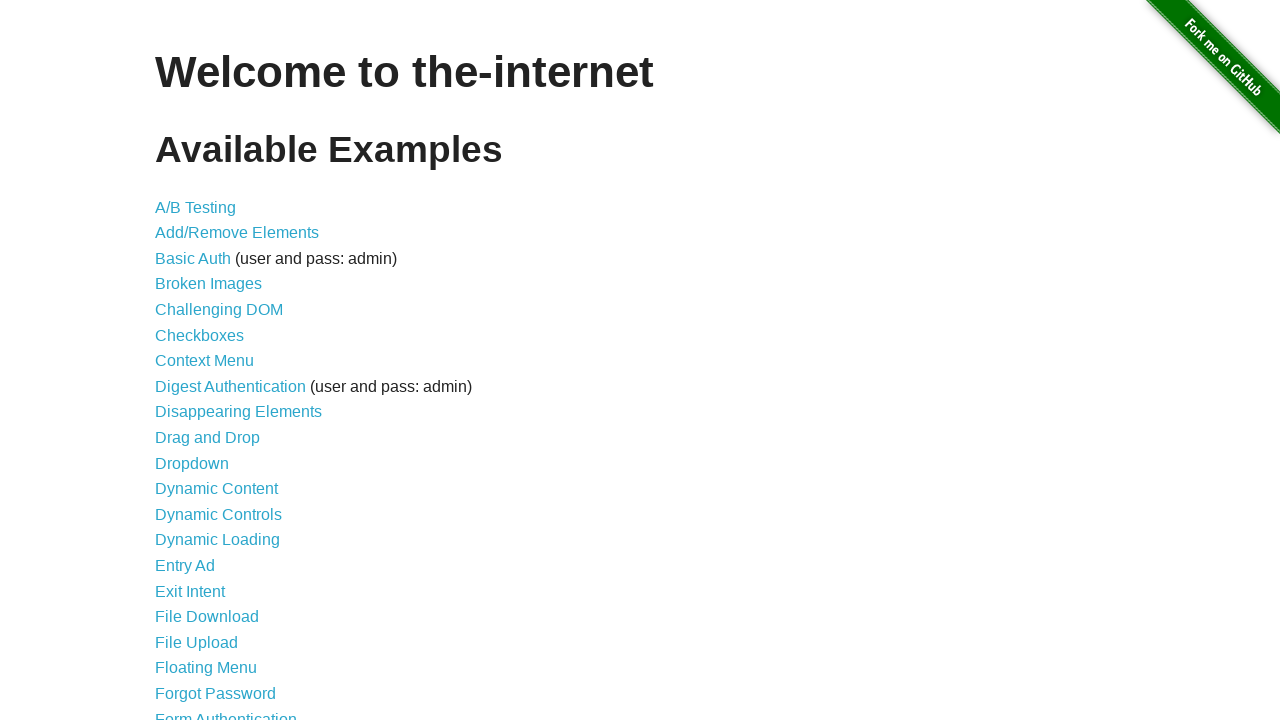

Clicked on File Download link from main page at (207, 617) on a[href='/download']
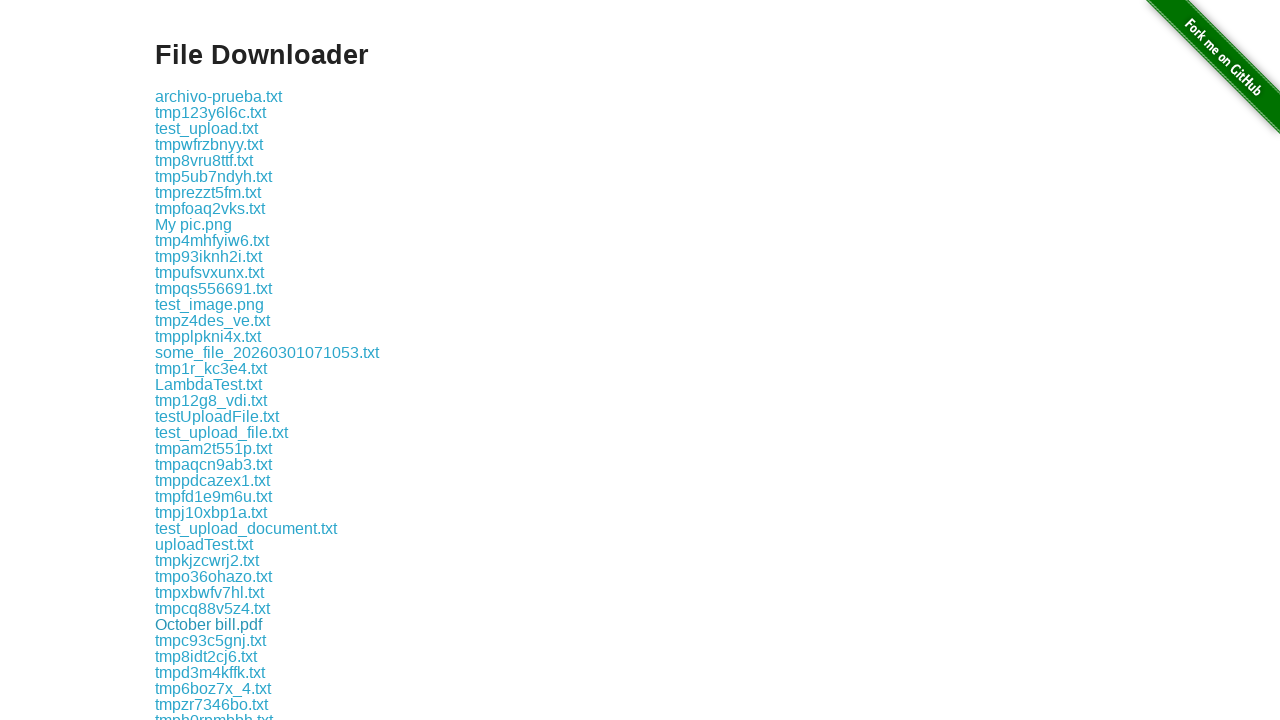

Waited for h3 selector to load
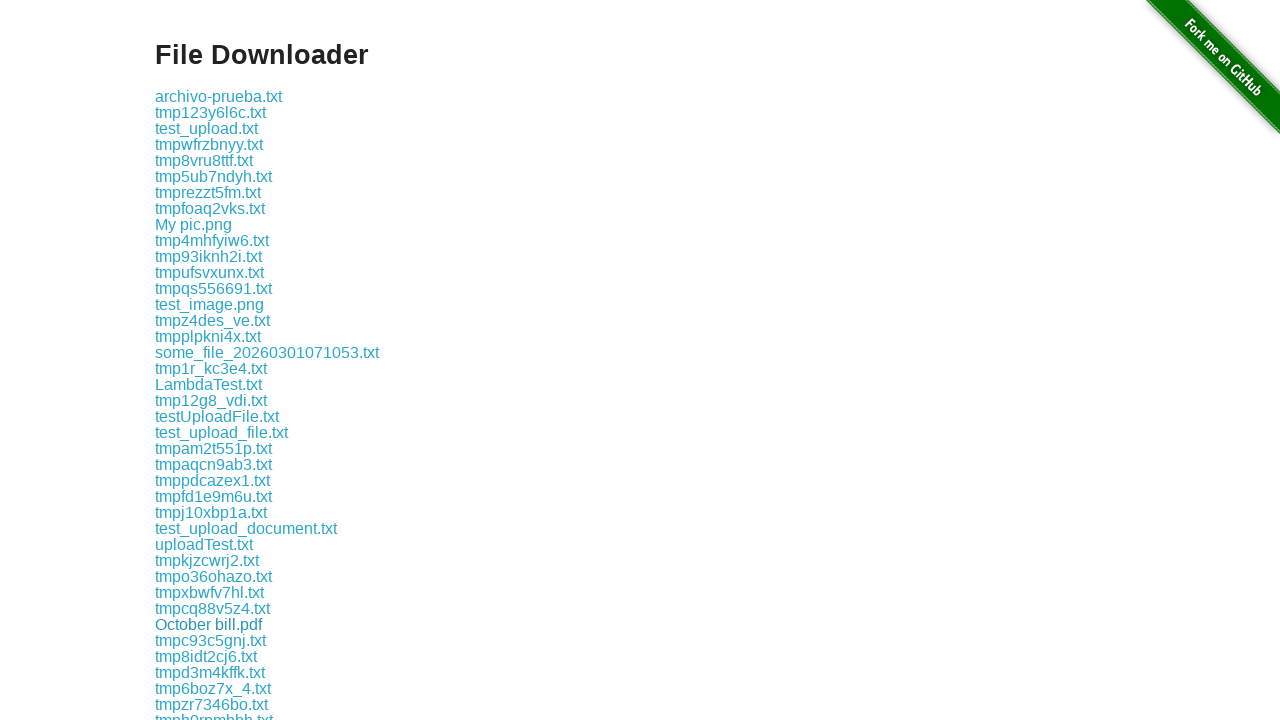

Verified page title contains 'File Downloader'
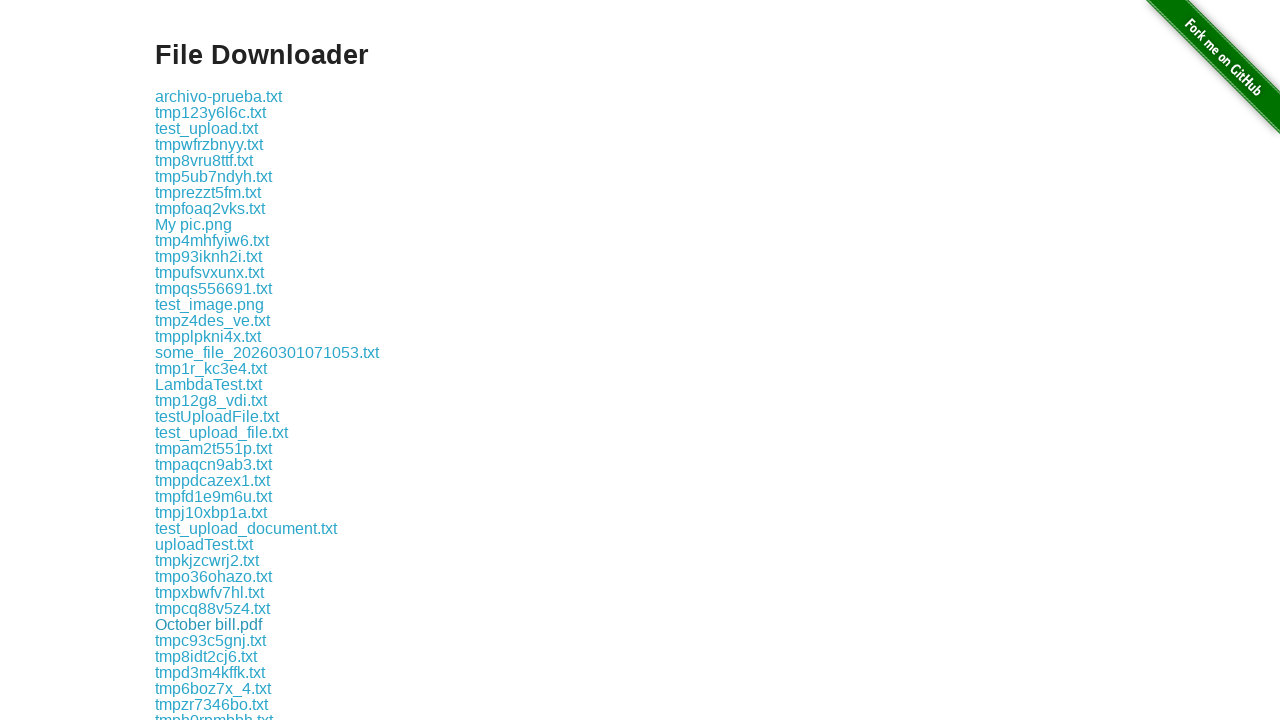

Clicked first download link and initiated file download at (218, 96) on .example a >> nth=0
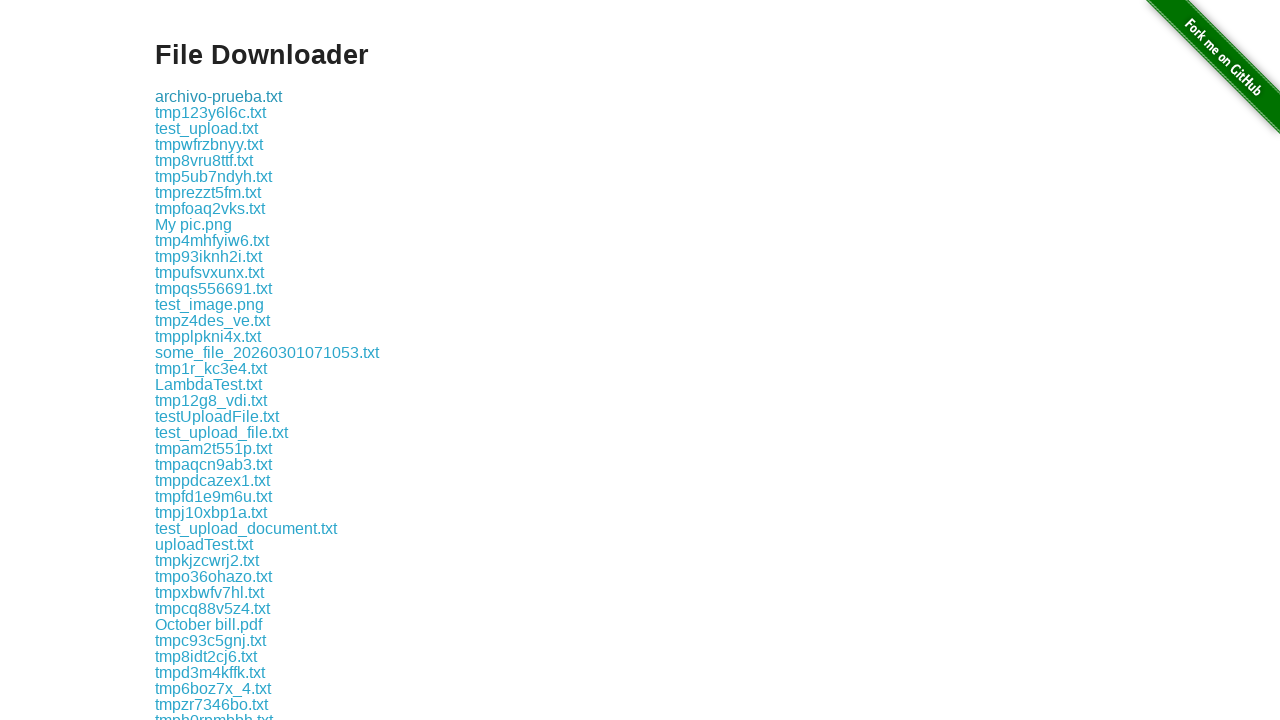

Verified download completed with filename
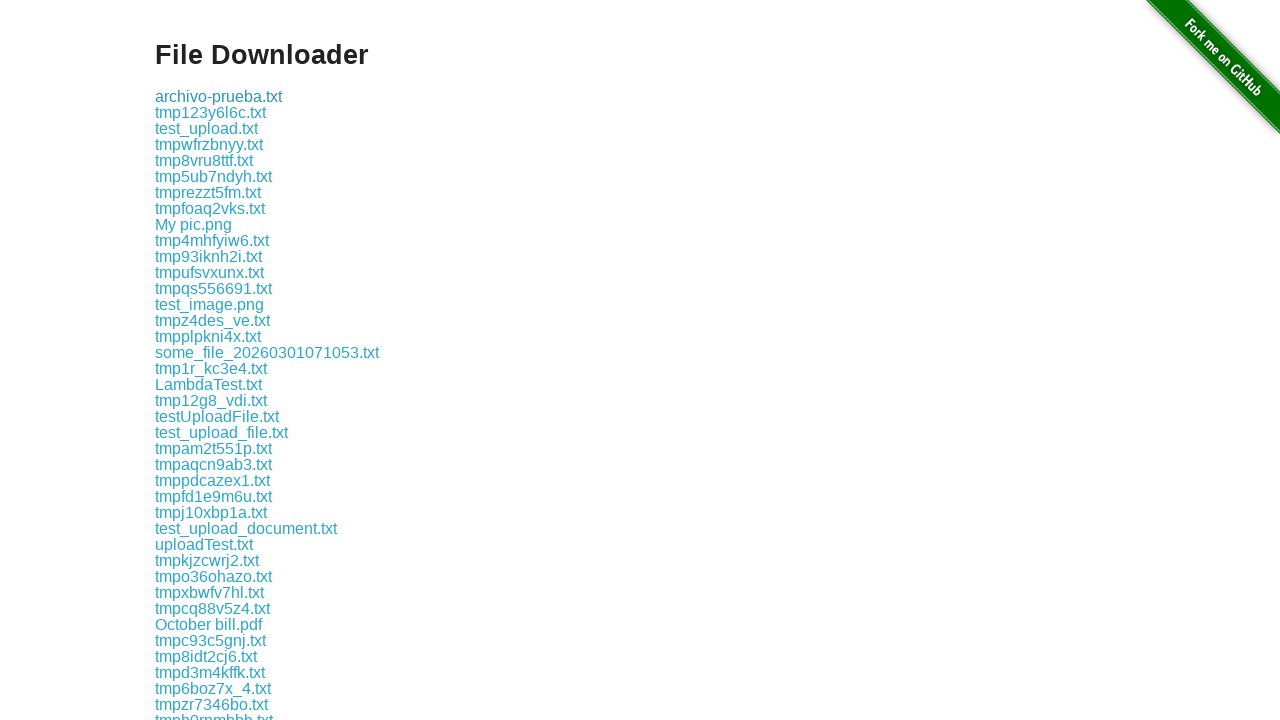

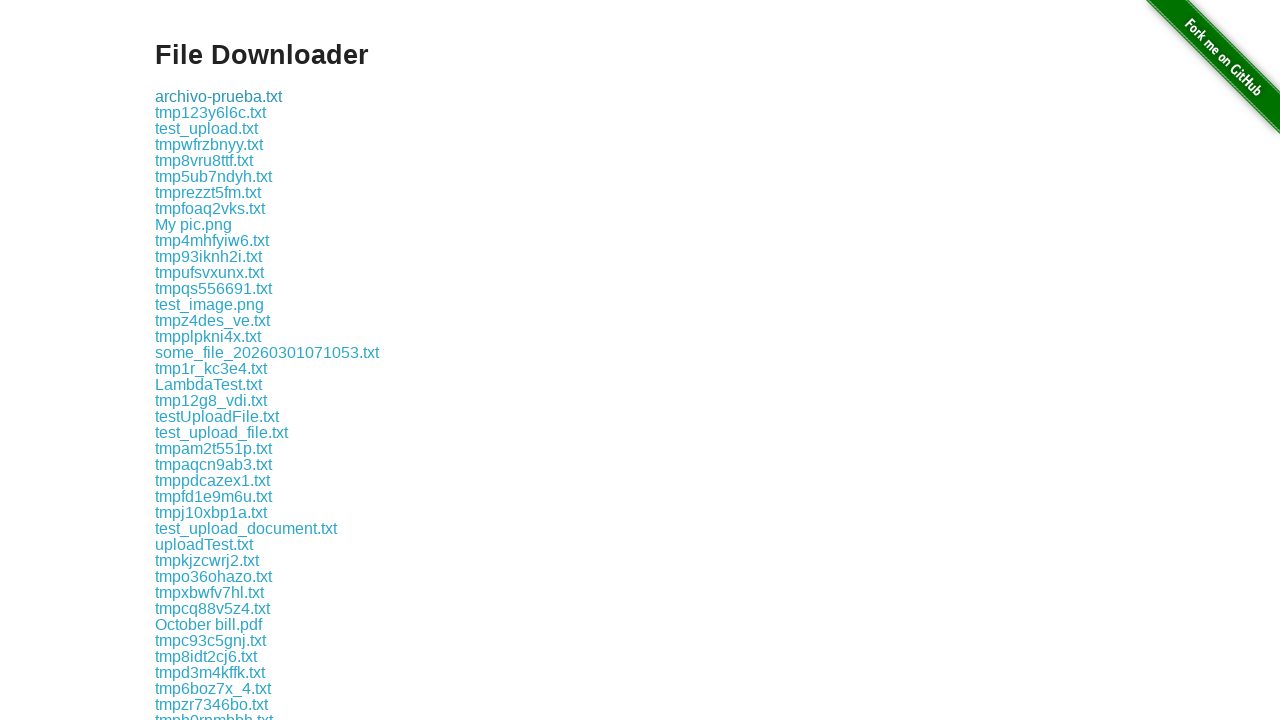